Tests checkbox functionality by checking both checkboxes on a demo page and verifying they are selected

Starting URL: https://the-internet.herokuapp.com/checkboxes

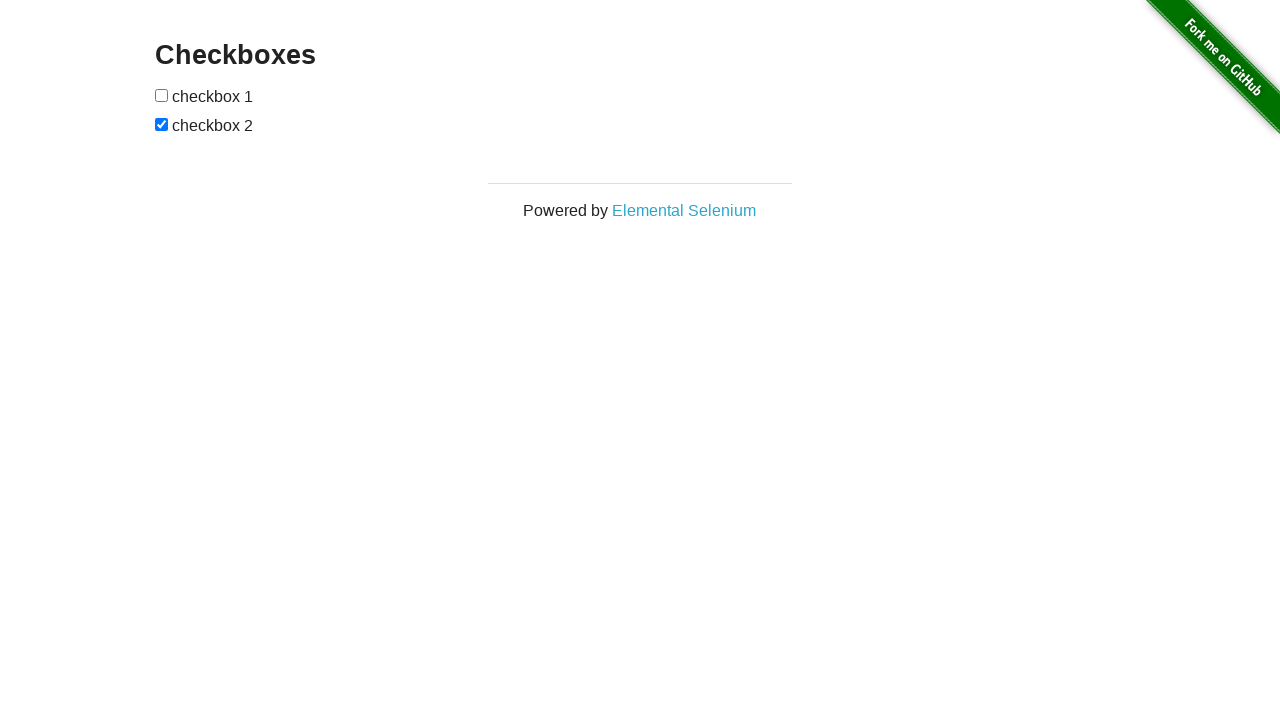

Checked first checkbox at (162, 95) on xpath=//form[@id='checkboxes']//input[1]
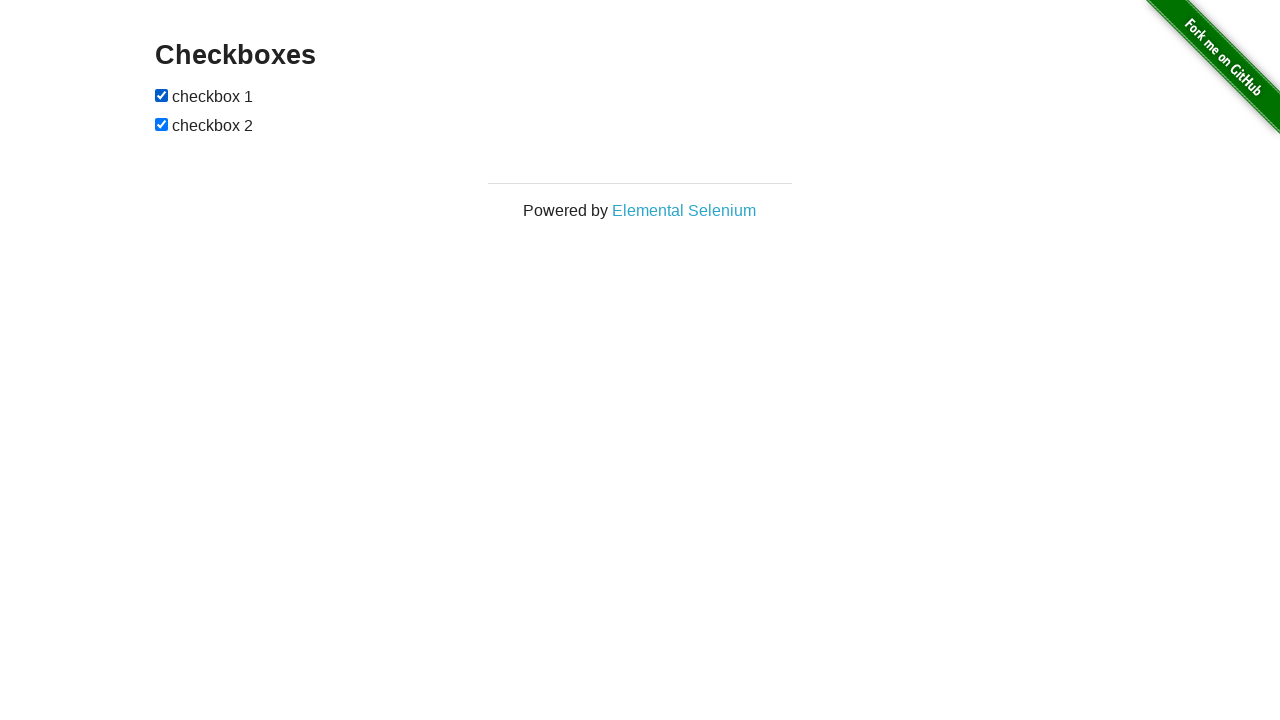

Verified first checkbox is checked
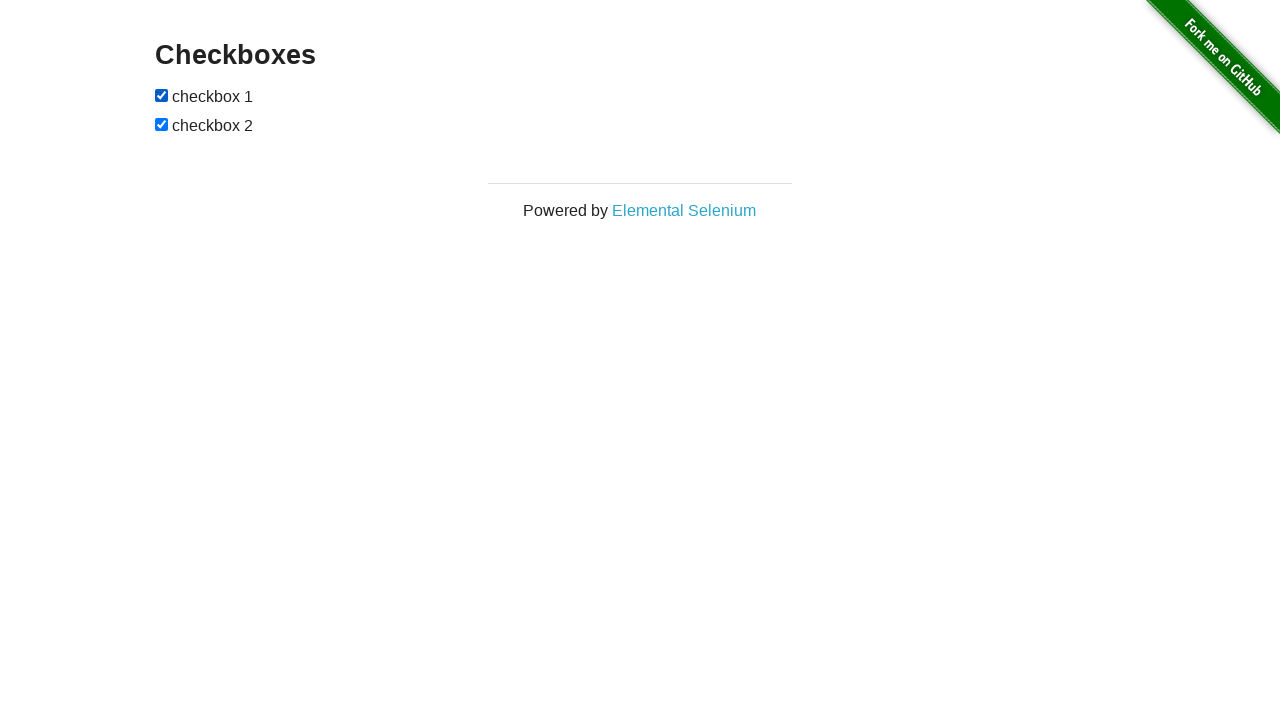

Checked second checkbox on xpath=//form[@id='checkboxes']//input[2]
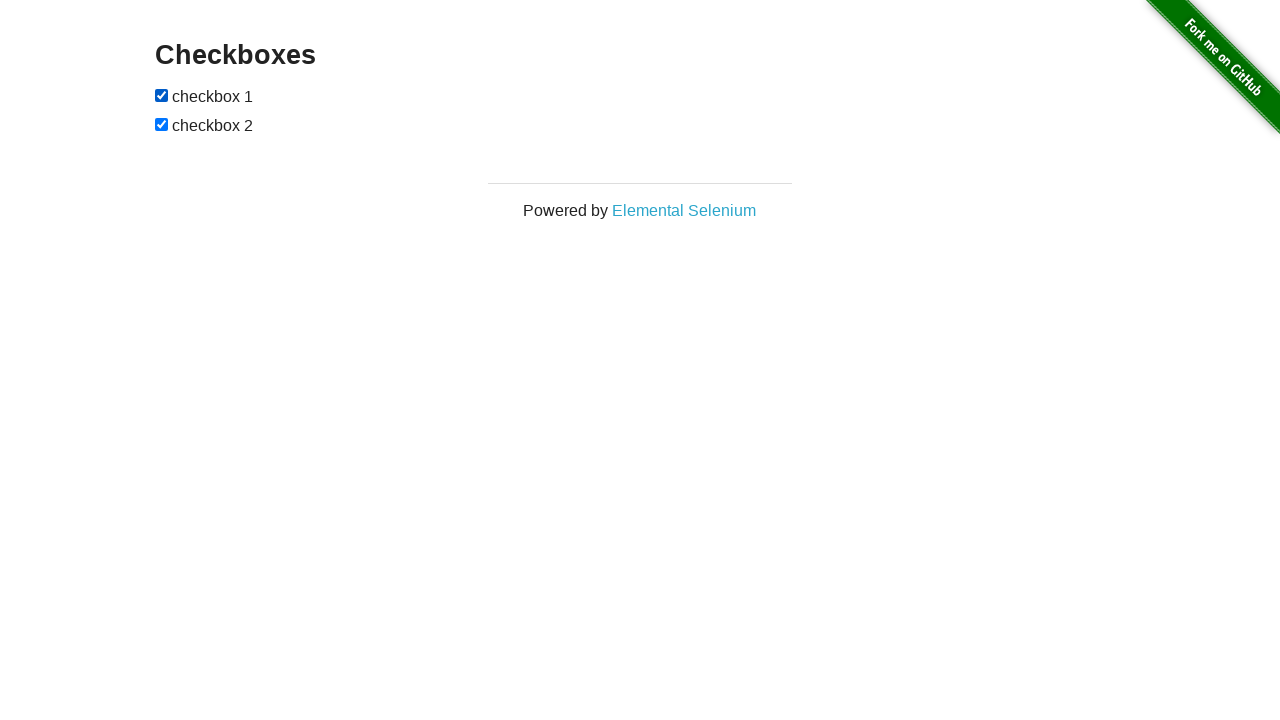

Verified second checkbox is checked
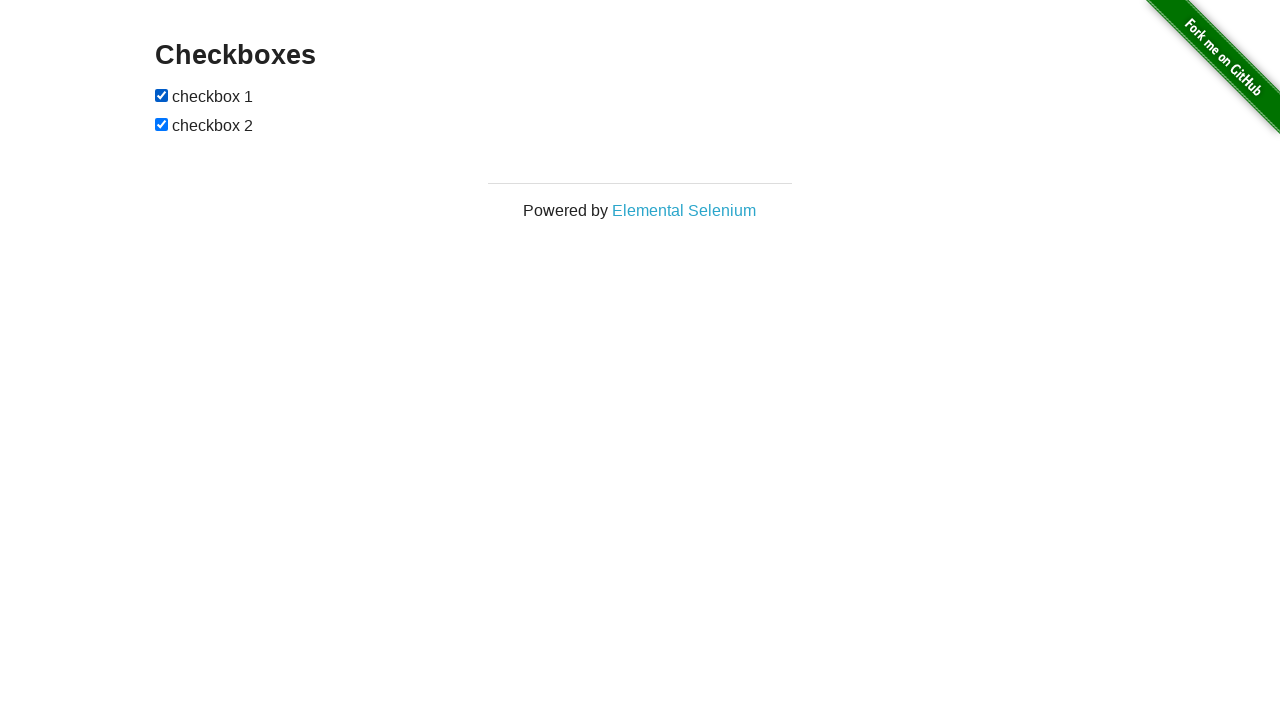

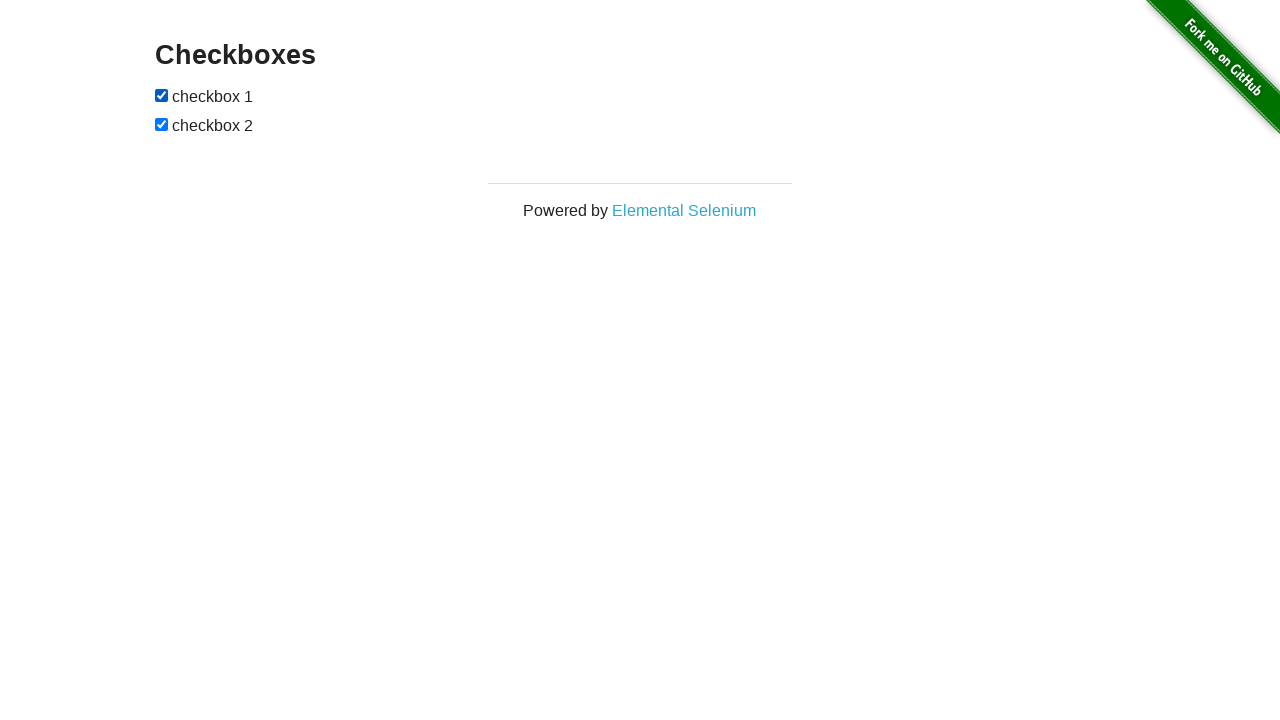